Verifies that the OpenCart store homepage has the correct title "Your Store"

Starting URL: https://naveenautomationlabs.com/opencart/

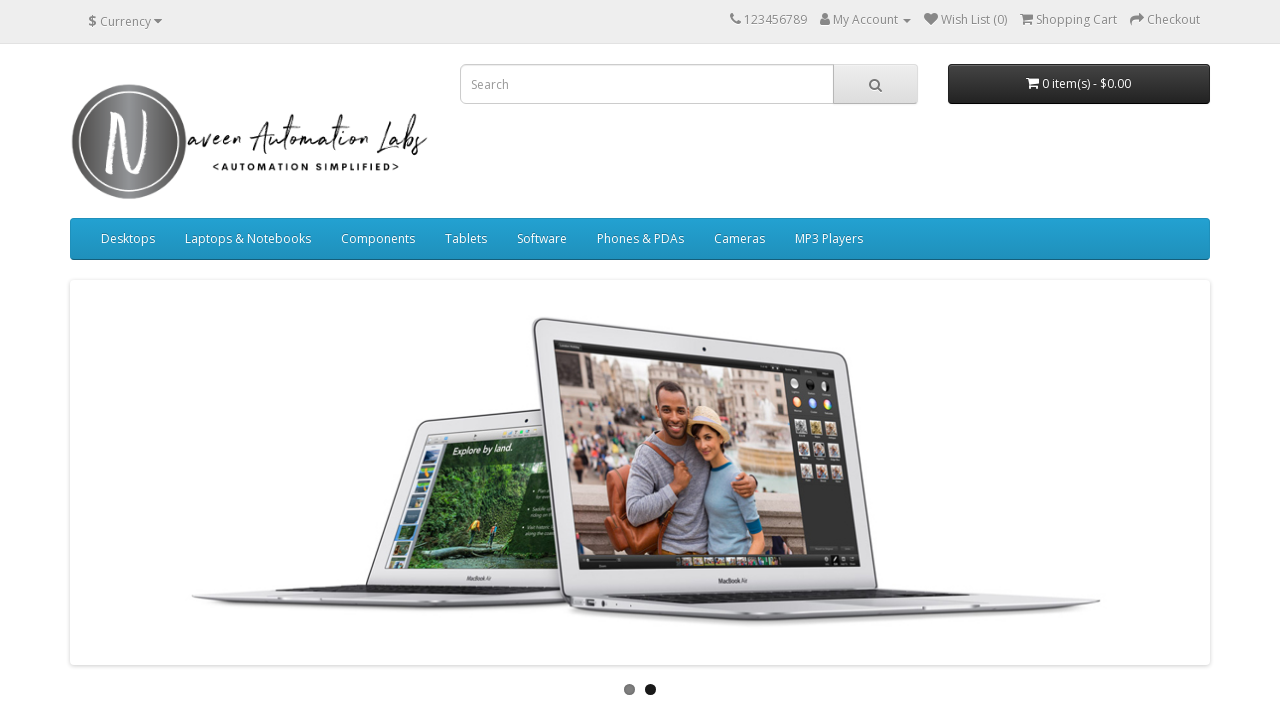

Waited for page to reach domcontentloaded state
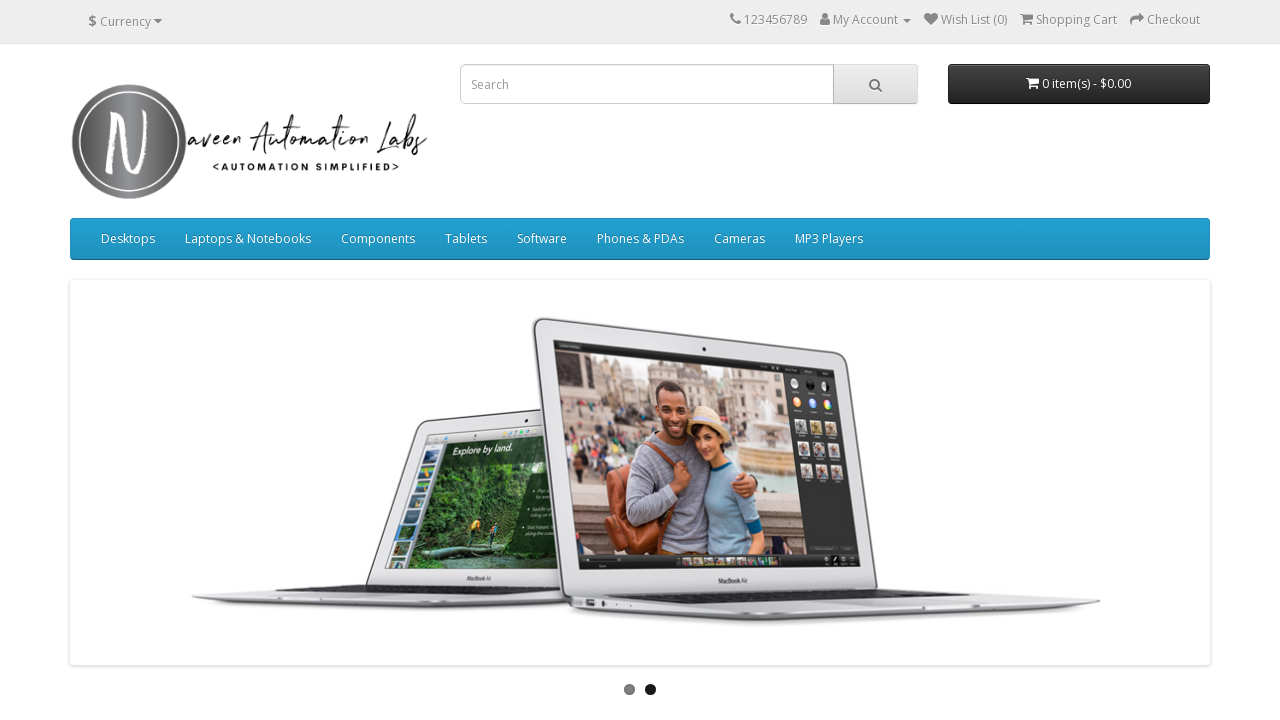

Retrieved page title: 'Your Store'
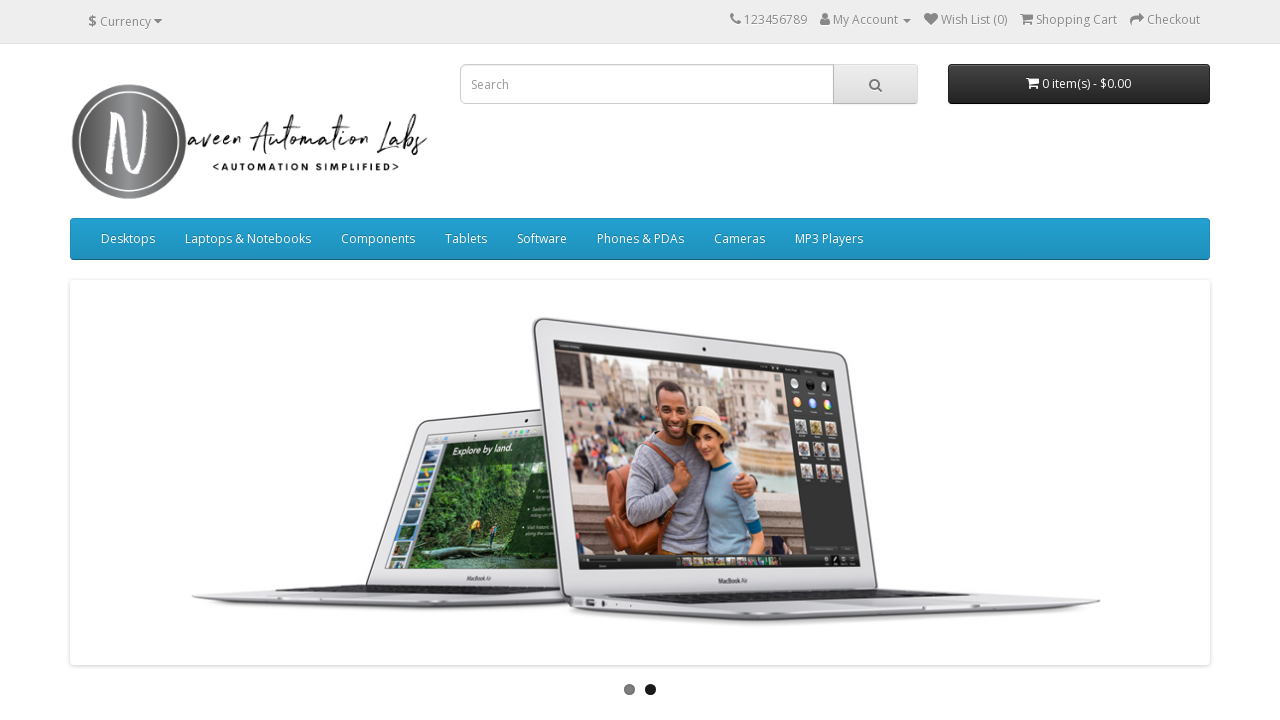

Verified page title is 'Your Store' - assertion passed
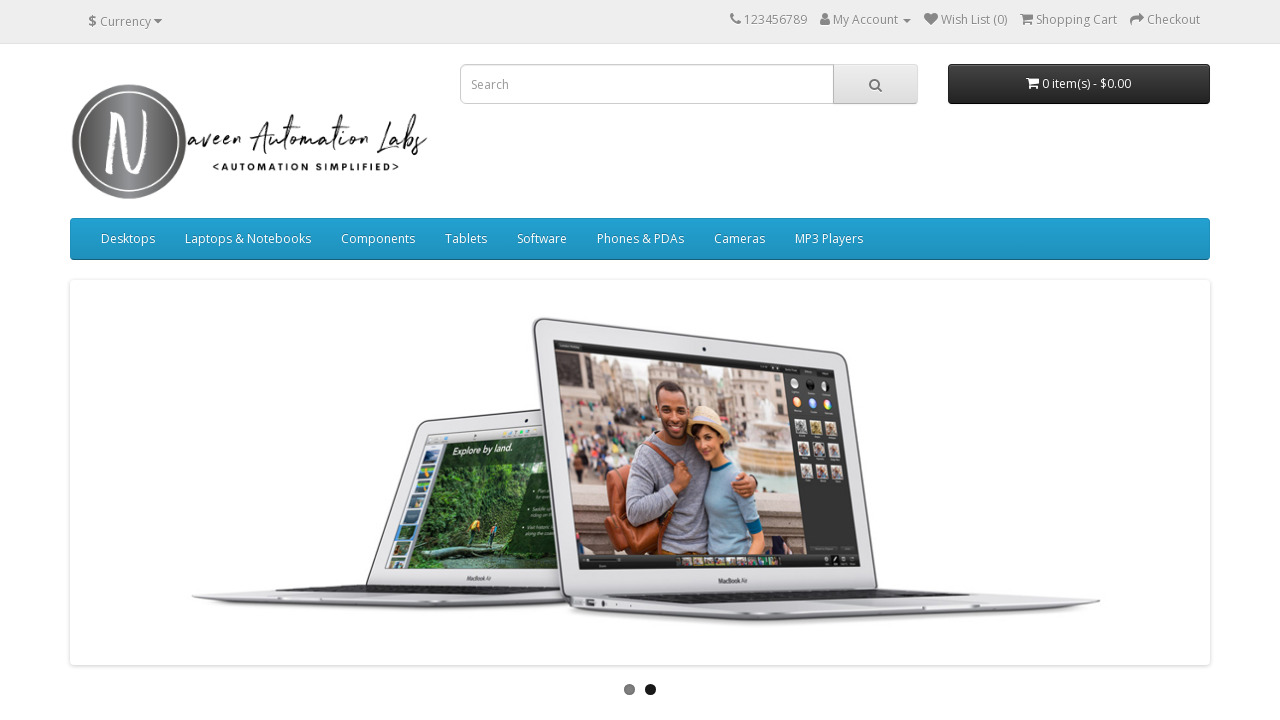

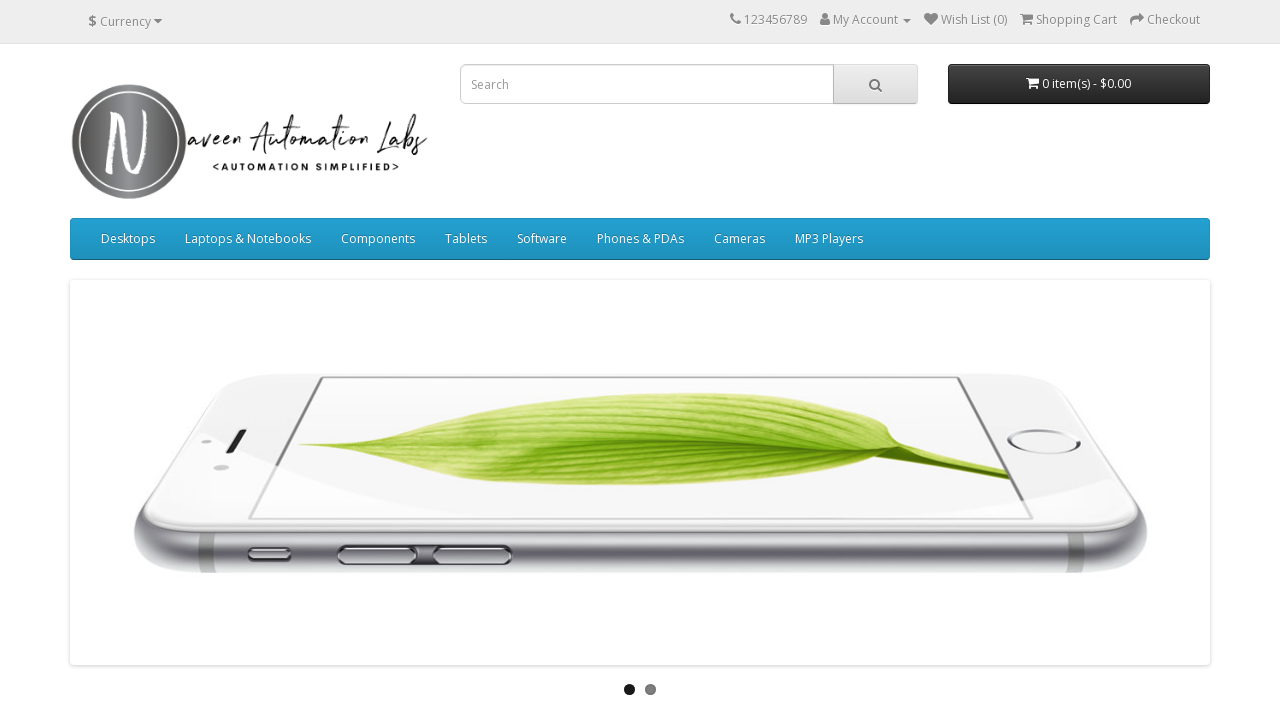